Tests checkbox functionality by clicking a checkbox to select it, verifying its state, then clicking again to deselect it and counting total checkboxes on the page

Starting URL: https://rahulshettyacademy.com/AutomationPractice/

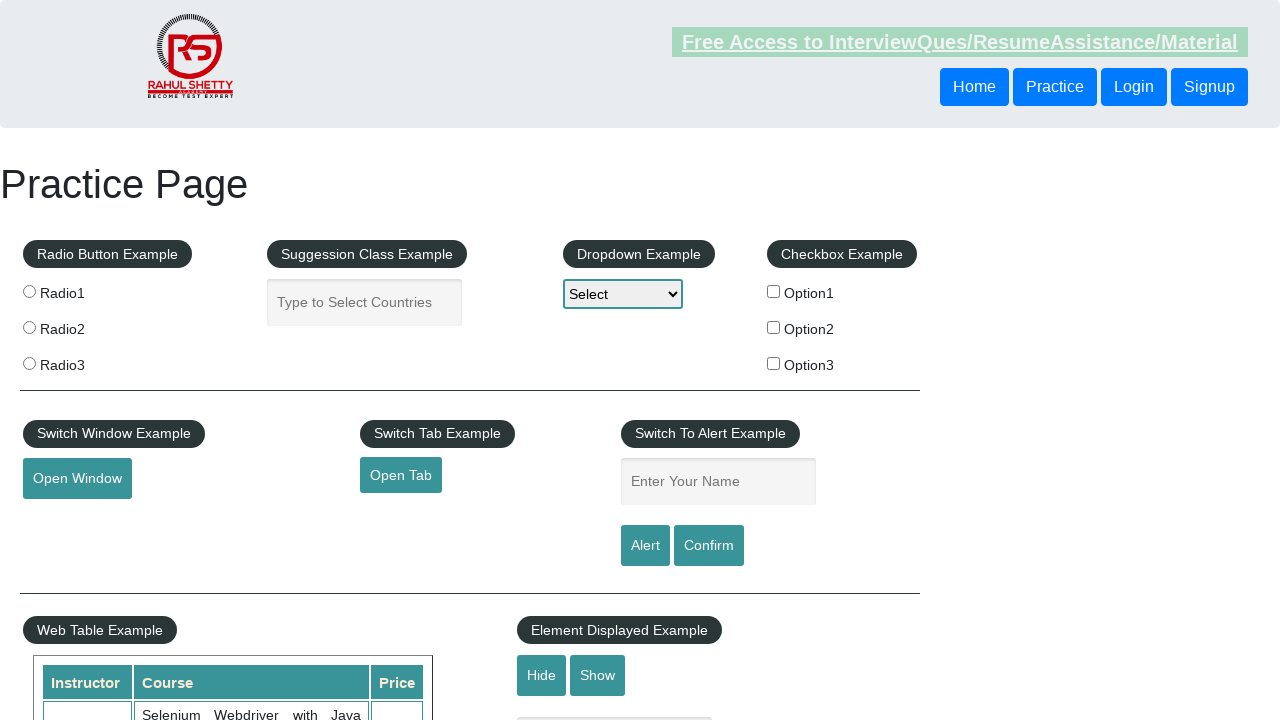

Navigated to AutomationPractice page
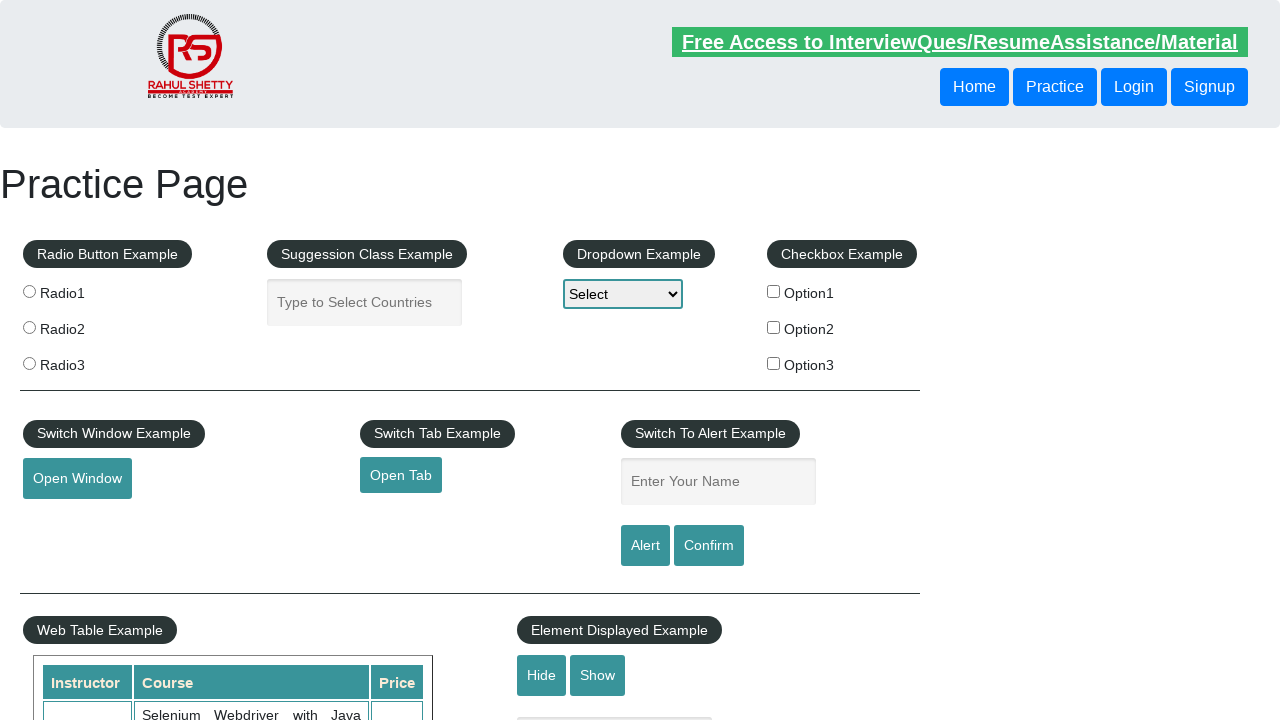

Clicked checkbox #checkBoxOption1 to select it at (774, 291) on #checkBoxOption1
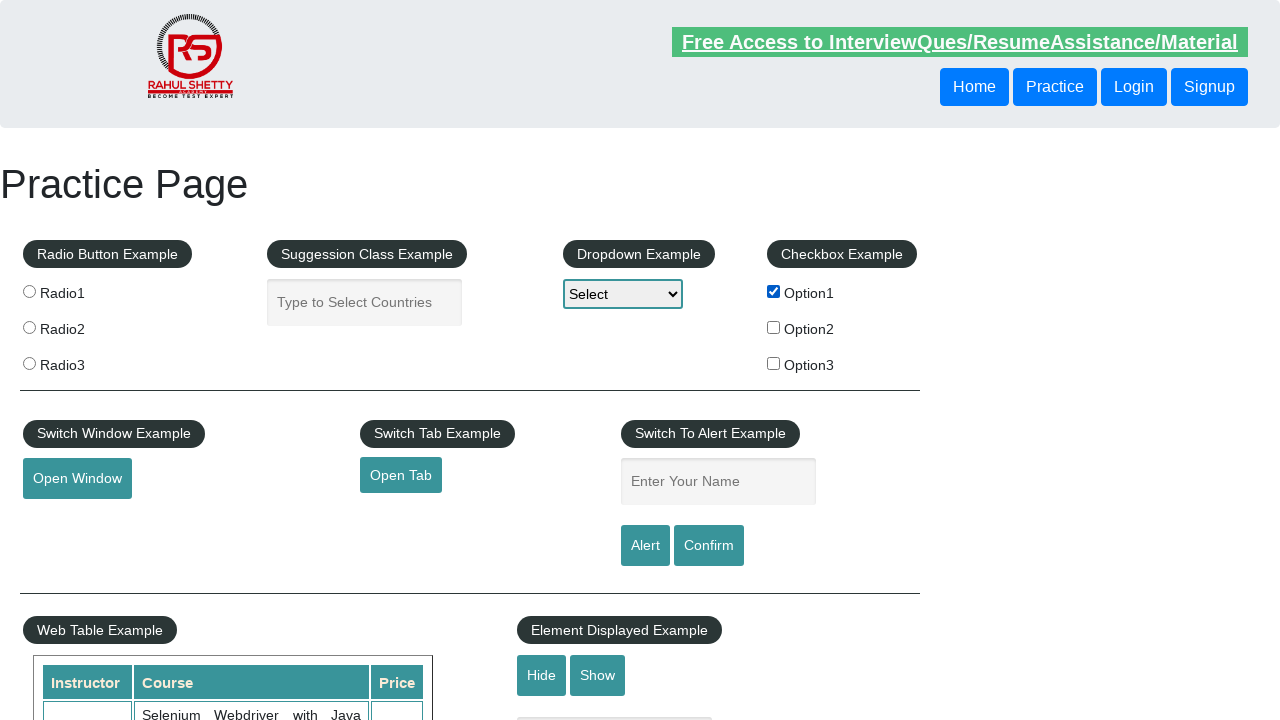

Verified checkbox #checkBoxOption1 is selected
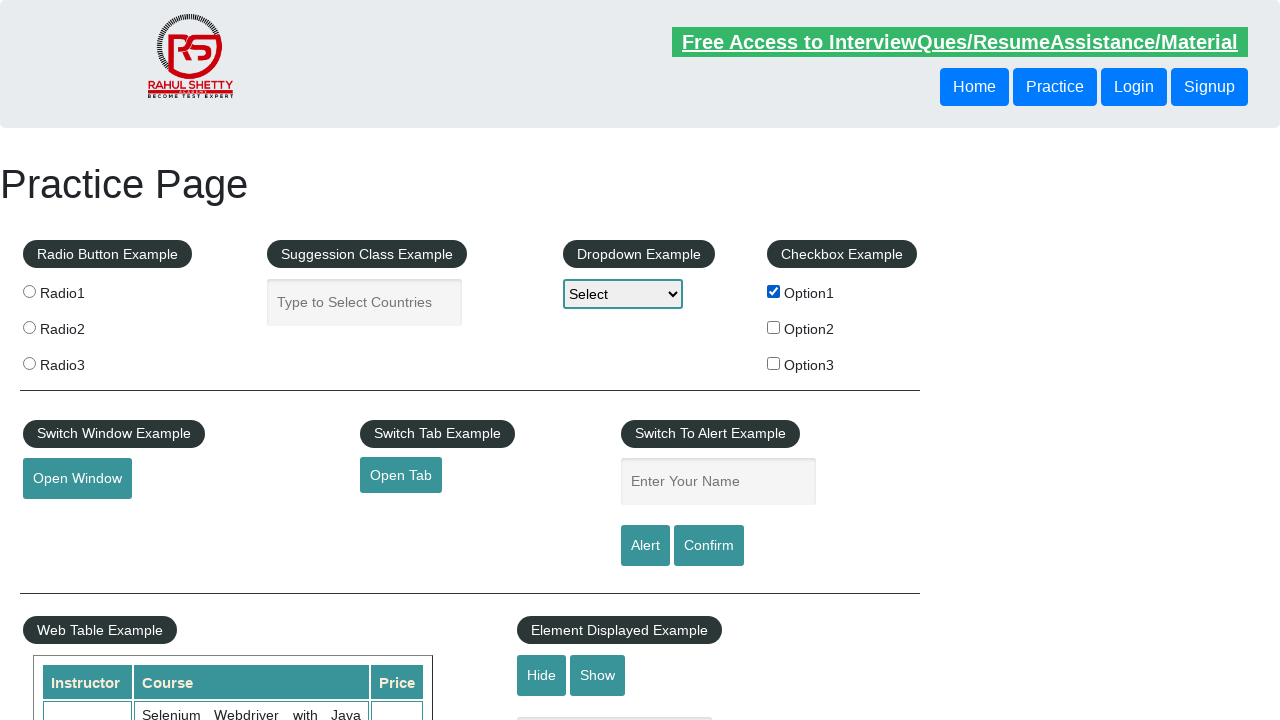

Clicked checkbox #checkBoxOption1 again to deselect it at (774, 291) on #checkBoxOption1
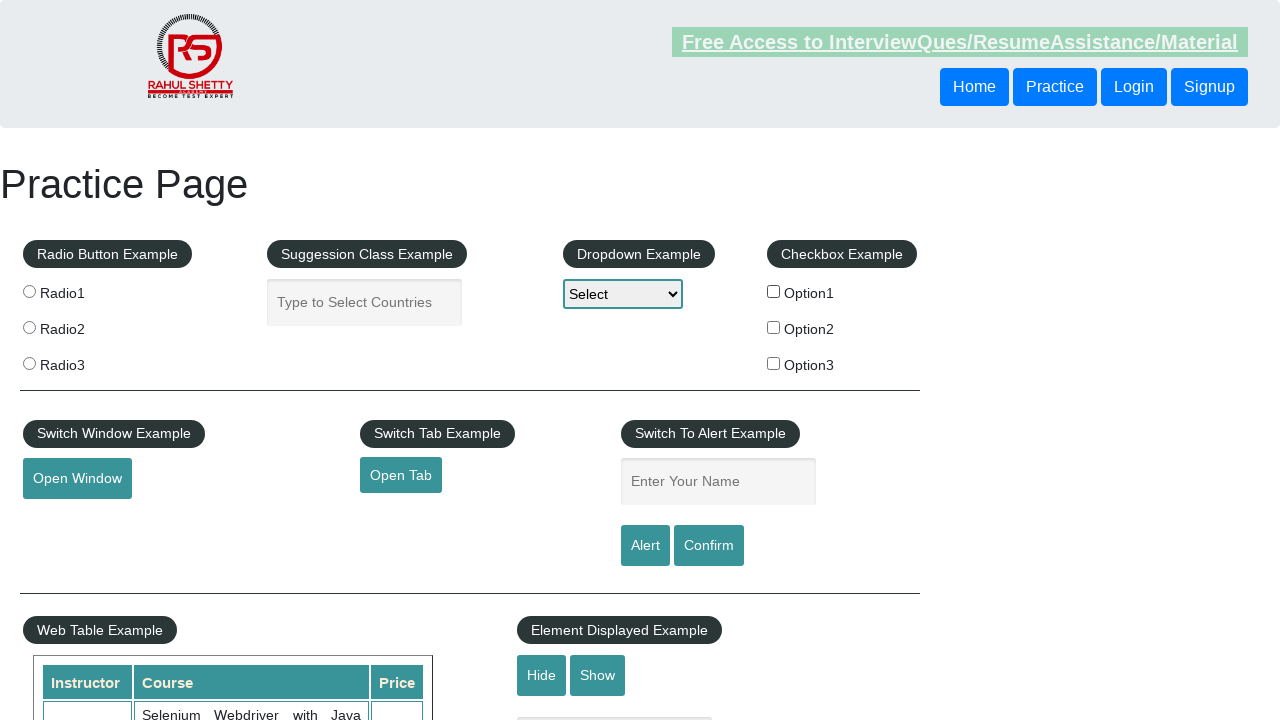

Verified checkbox #checkBoxOption1 is now deselected
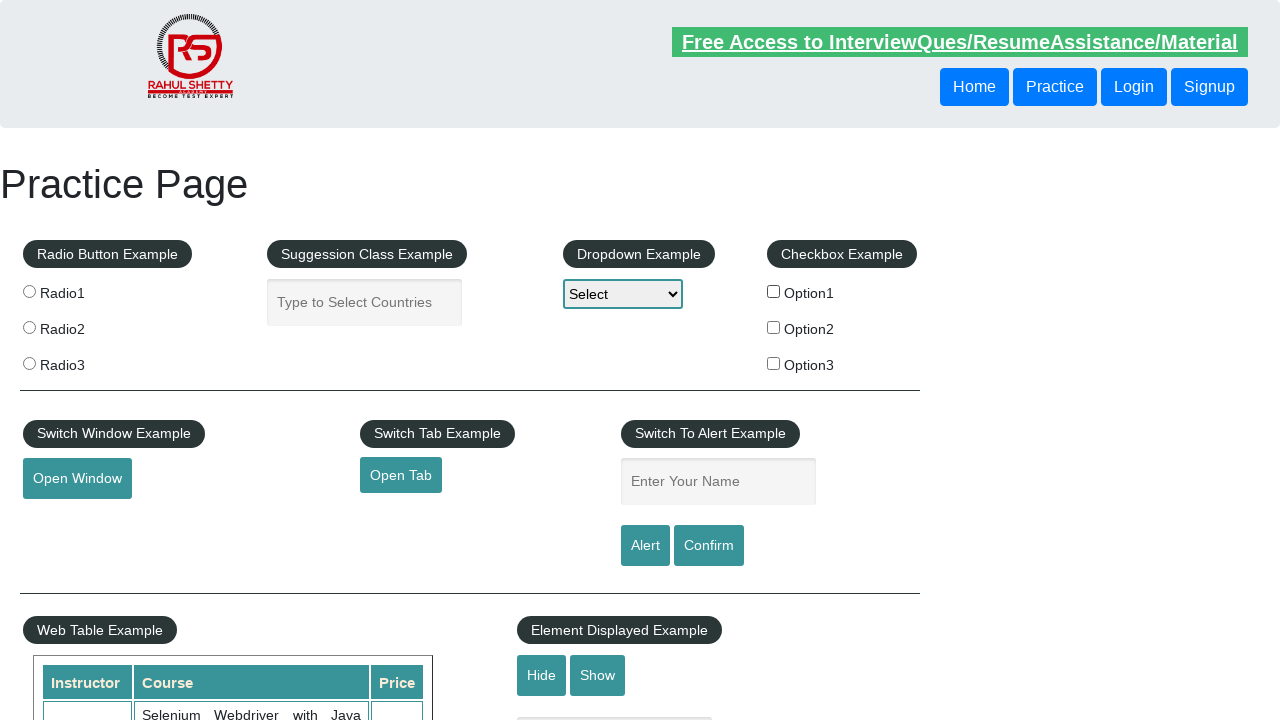

Found and counted 3 total checkboxes on the page
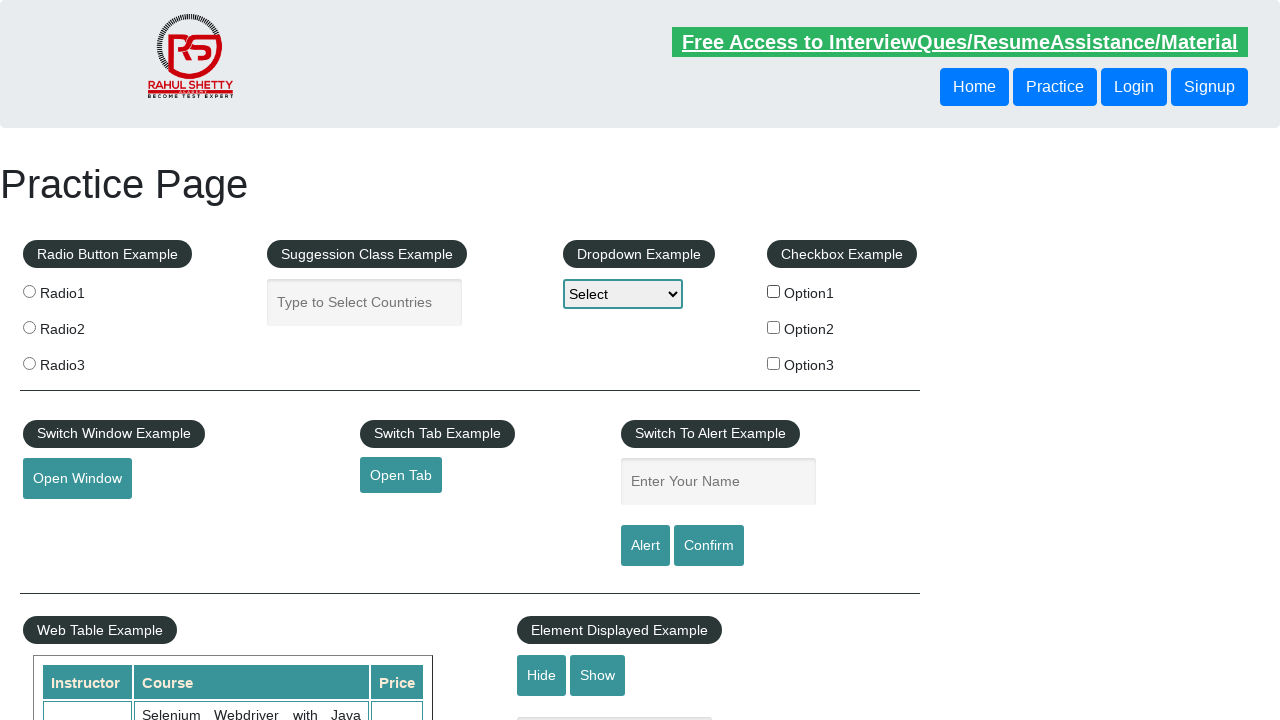

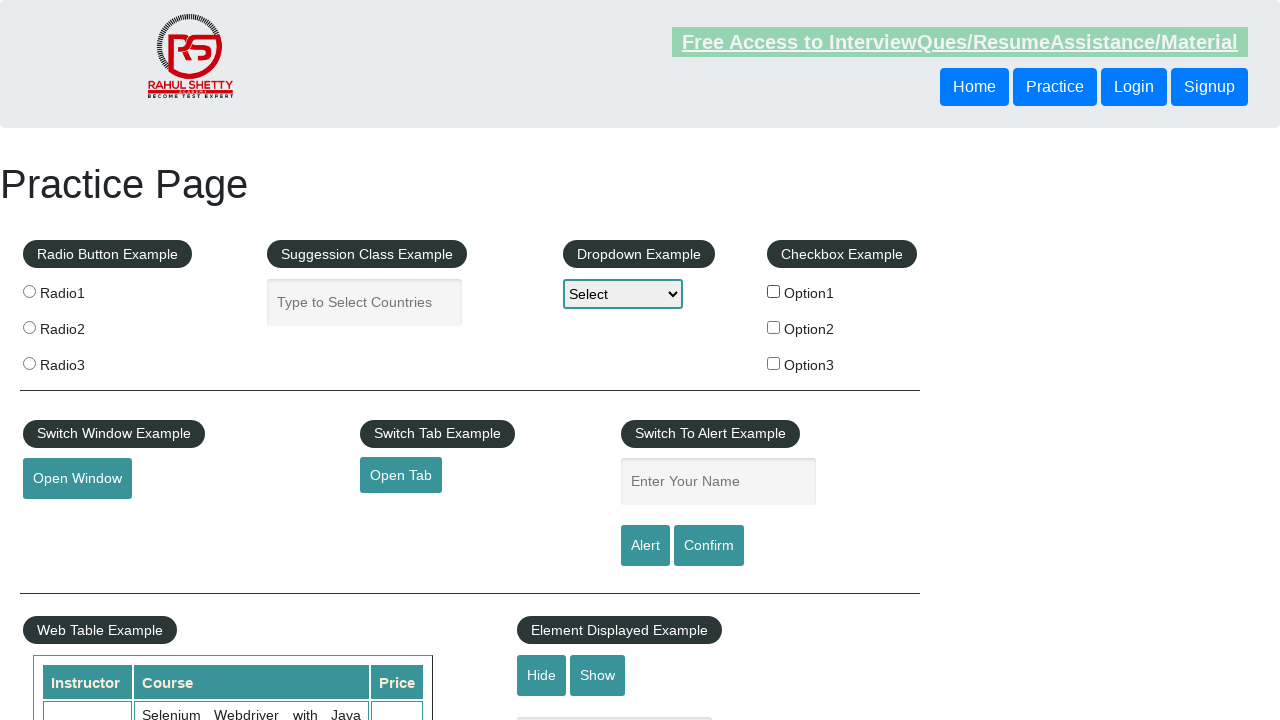